Tests checkbox interaction by clicking on a checkbox element and verifying its selection state, clicking again if not selected.

Starting URL: https://the-internet.herokuapp.com/checkboxes

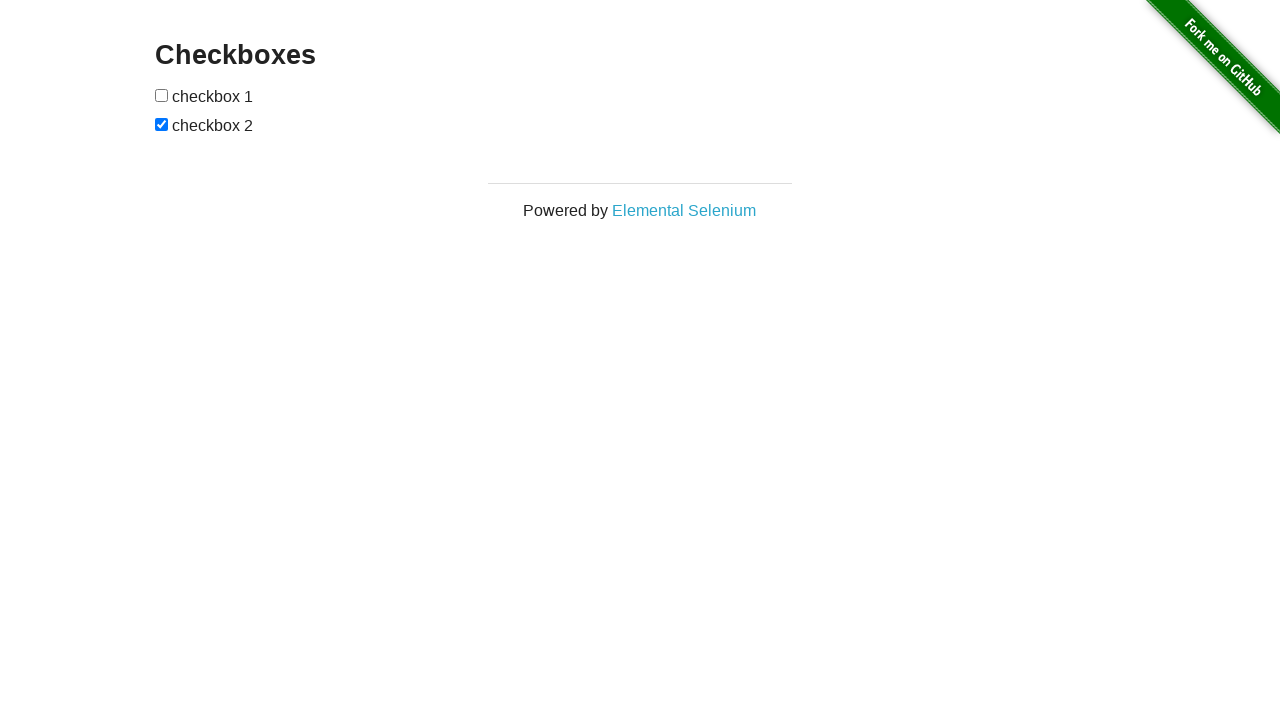

Clicked the first checkbox element at (162, 95) on xpath=//input[@type='checkbox'] >> nth=0
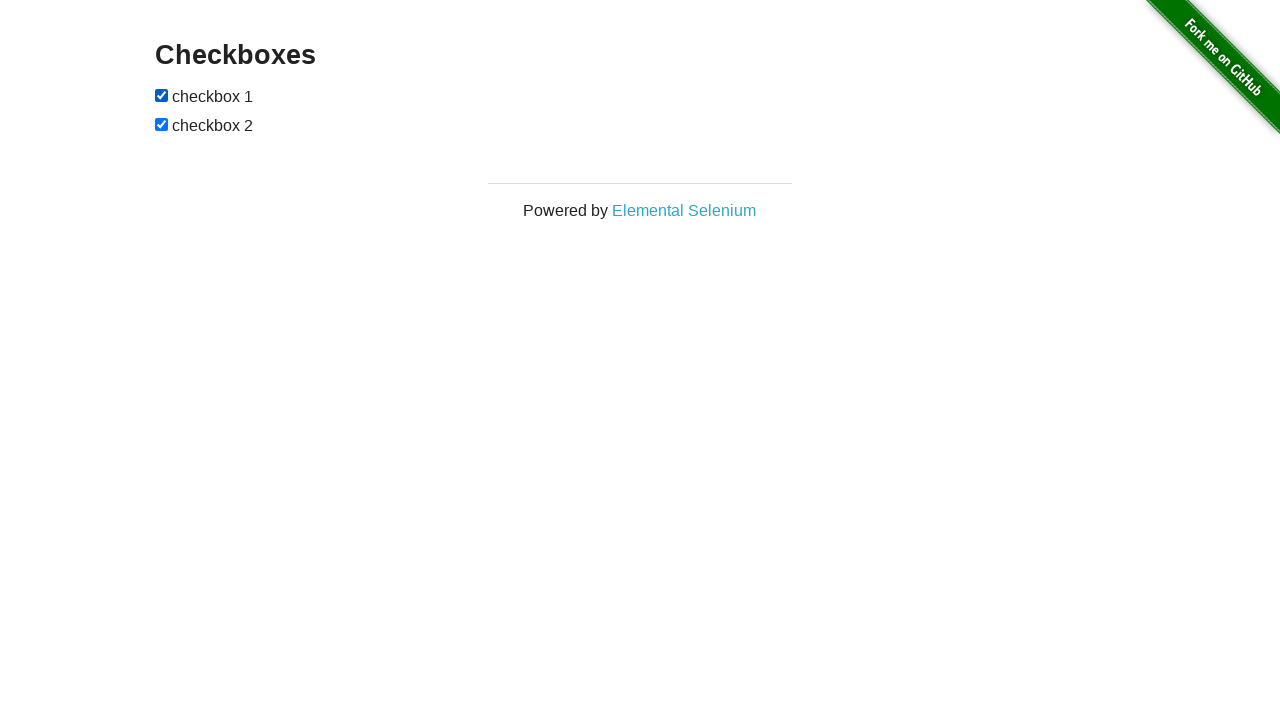

Waited 1000ms for action to complete
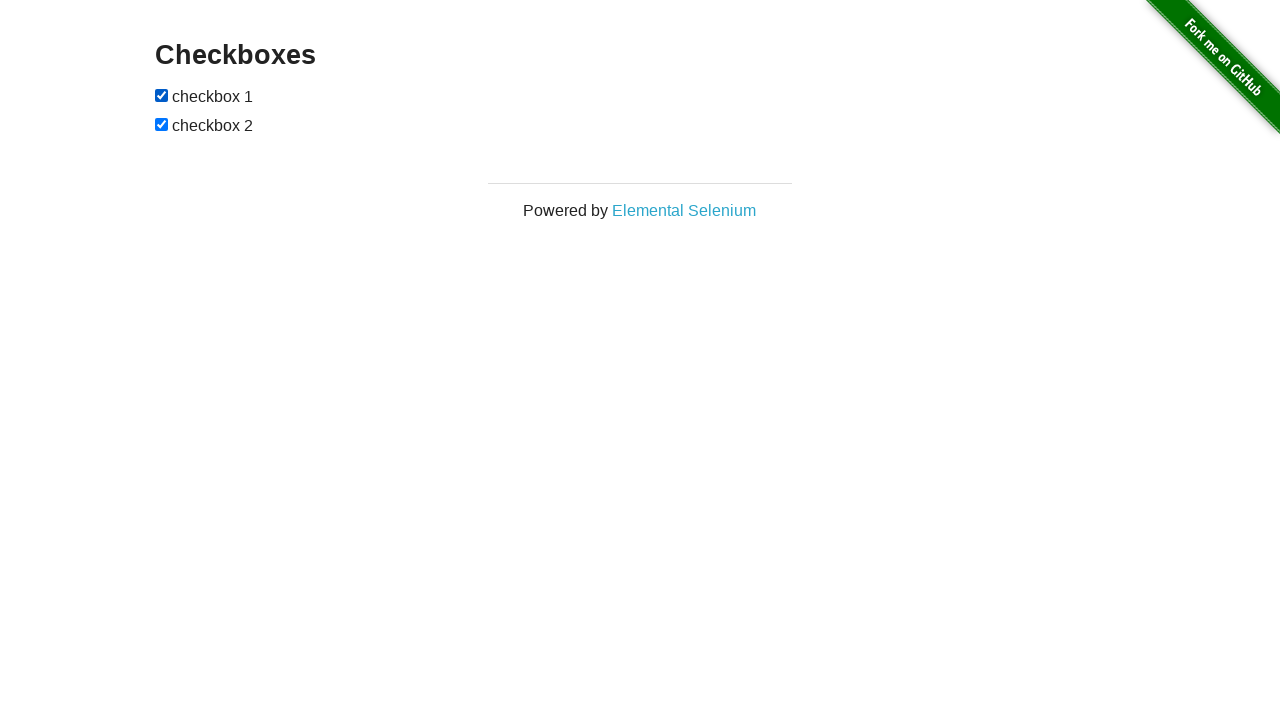

Verified that checkbox is now selected
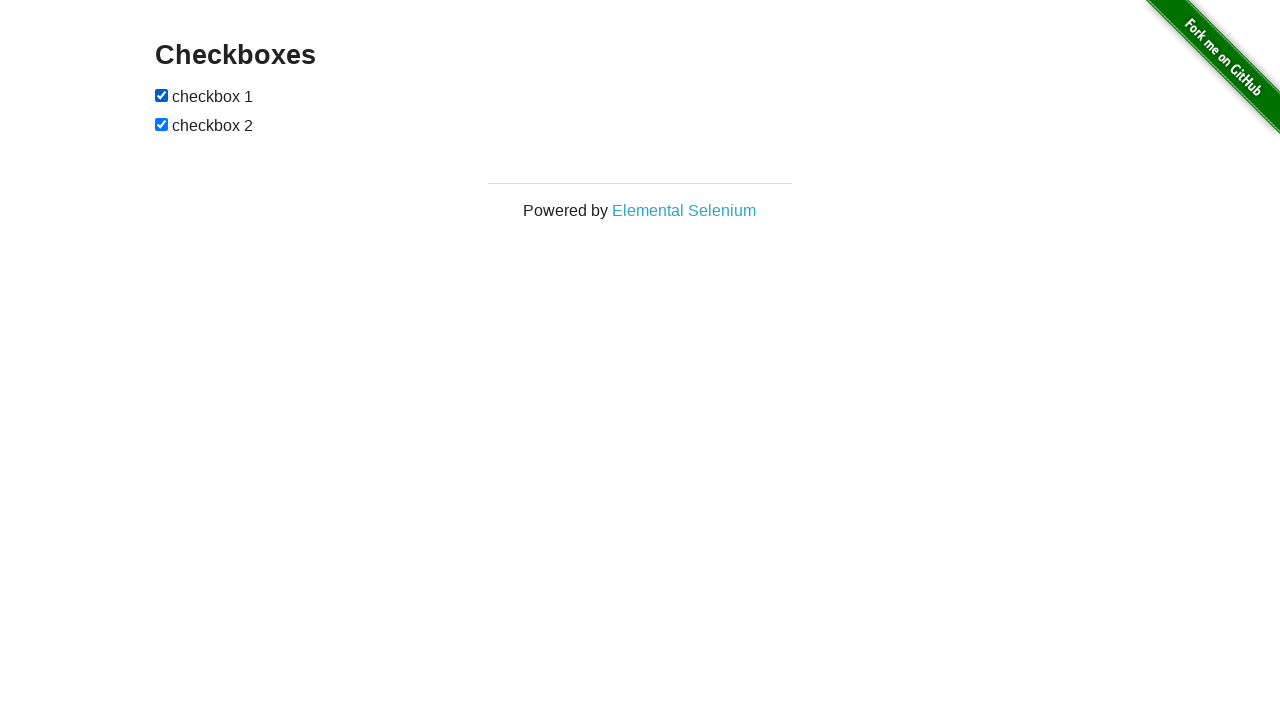

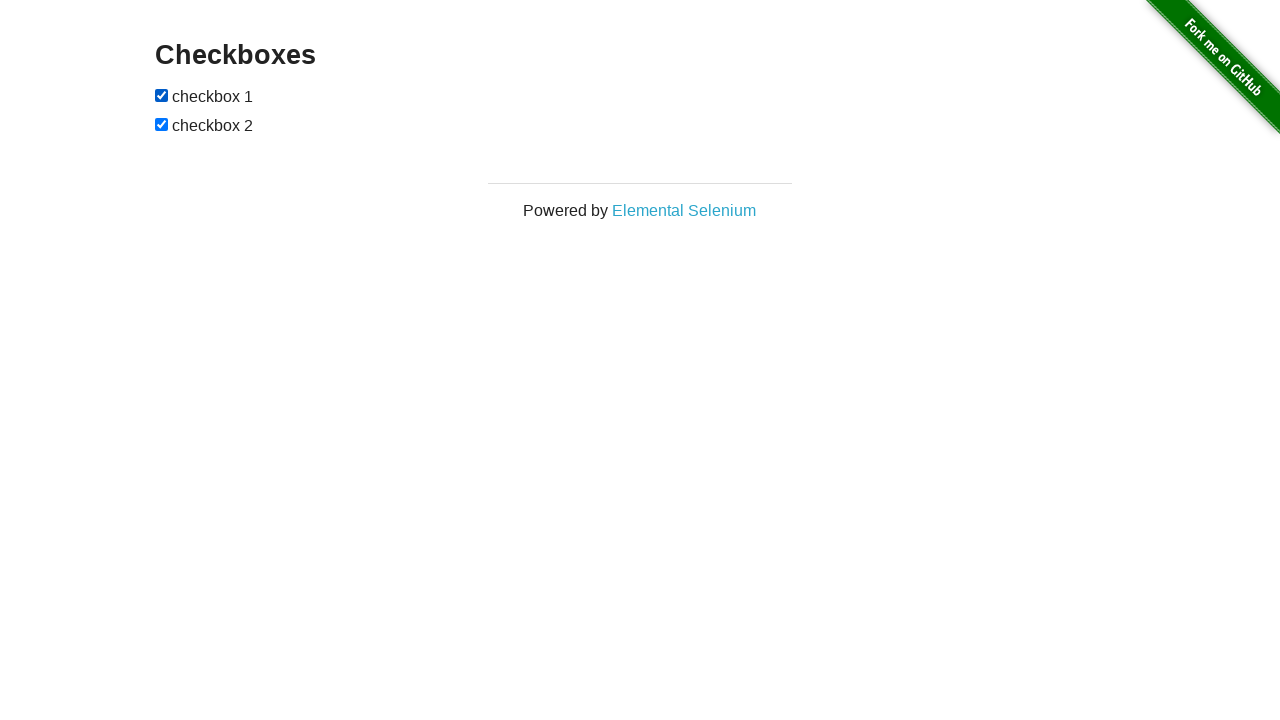